Tests that clicking the Websites link from an article detail page returns to the websites category section

Starting URL: https://relay.prototyp.digital/category/websites

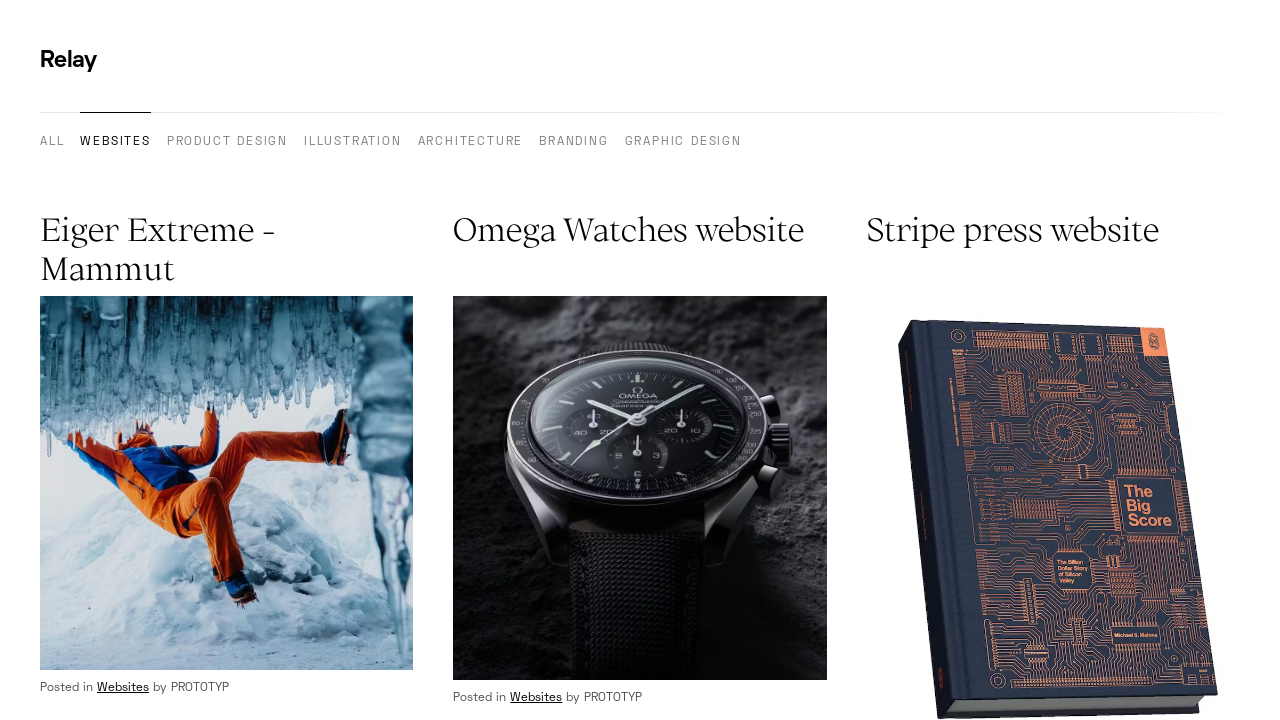

Clicked on the first article image to open the detail page at (227, 483) on article img >> nth=0
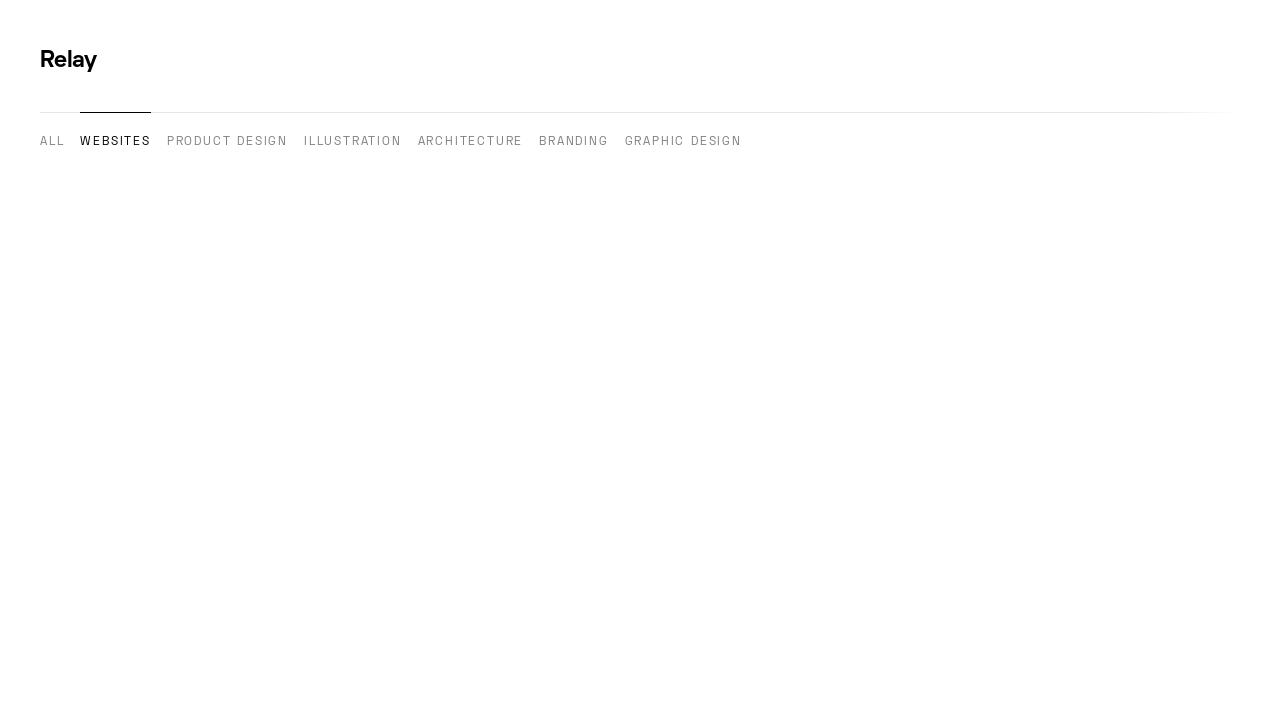

Clicked the 'Websites ⟶' link to return to the category page at (375, 229) on internal:role=link[name="Websites ⟶"i]
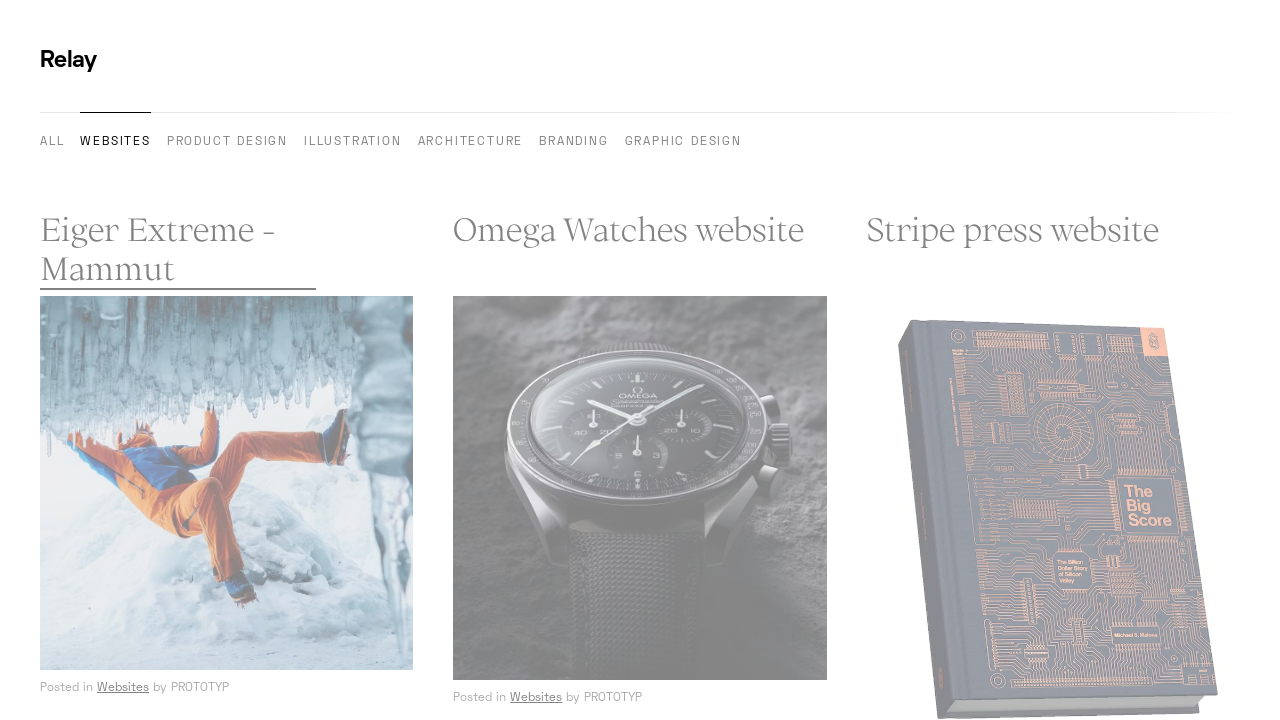

Navigation completed - returned to websites category section
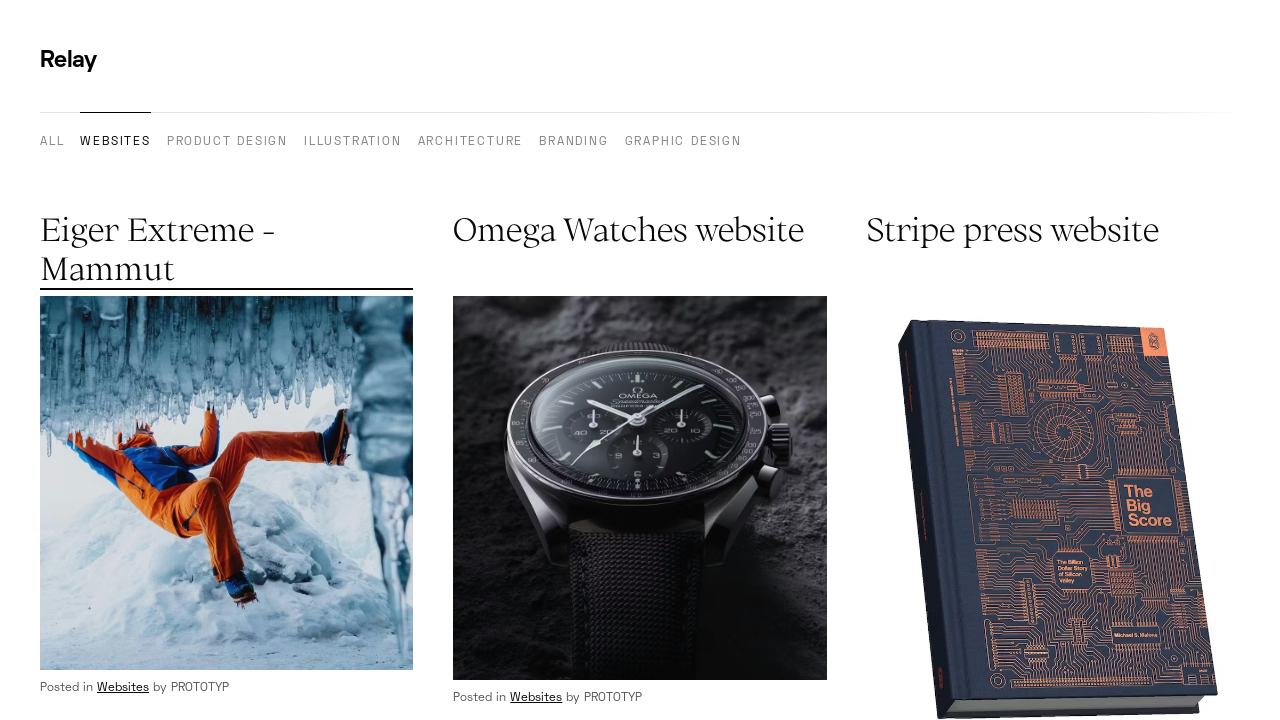

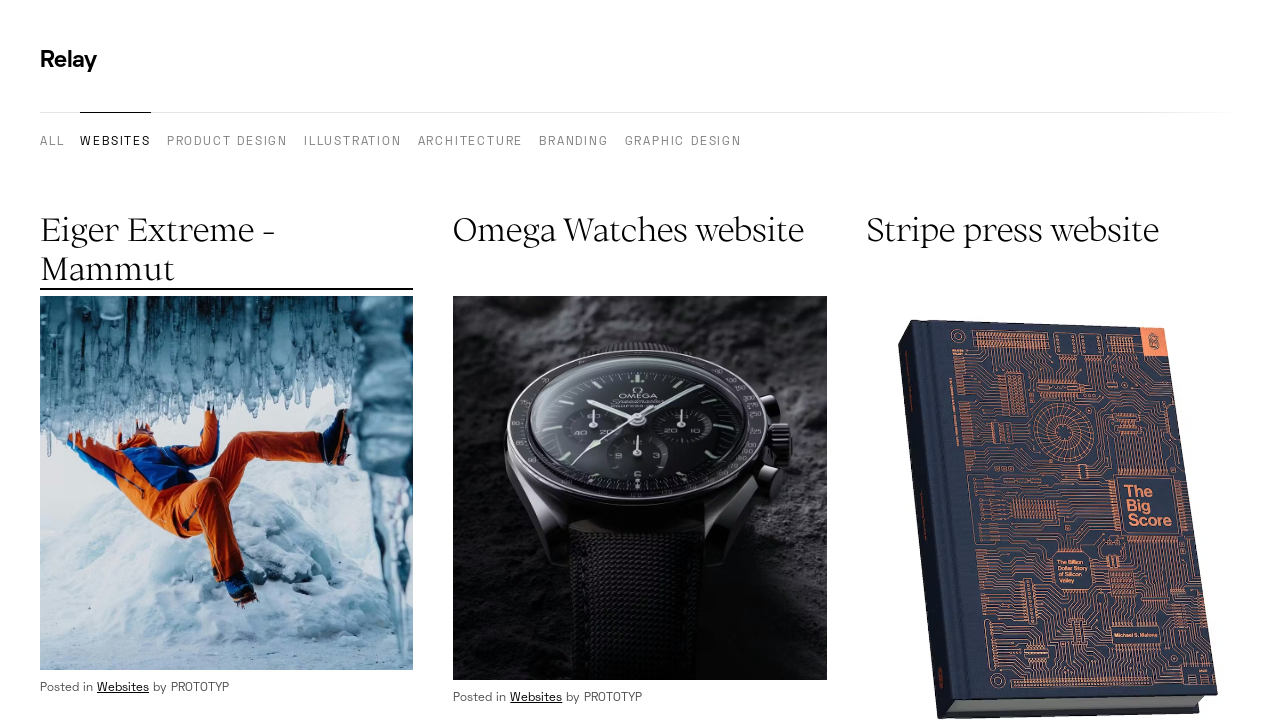